Tests the add/remove elements functionality by clicking the "Add Element" button 5 times to create delete buttons, then verifies the delete buttons were added

Starting URL: http://the-internet.herokuapp.com/add_remove_elements/

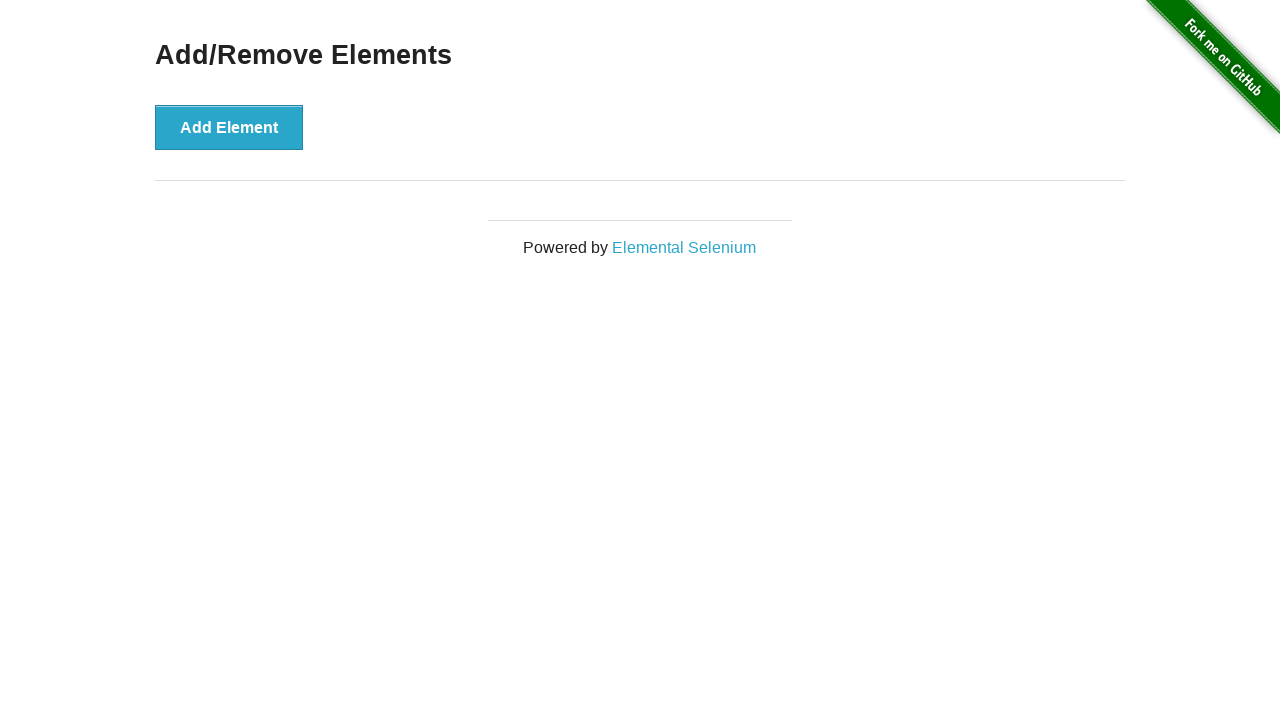

Clicked 'Add Element' button at (229, 127) on button
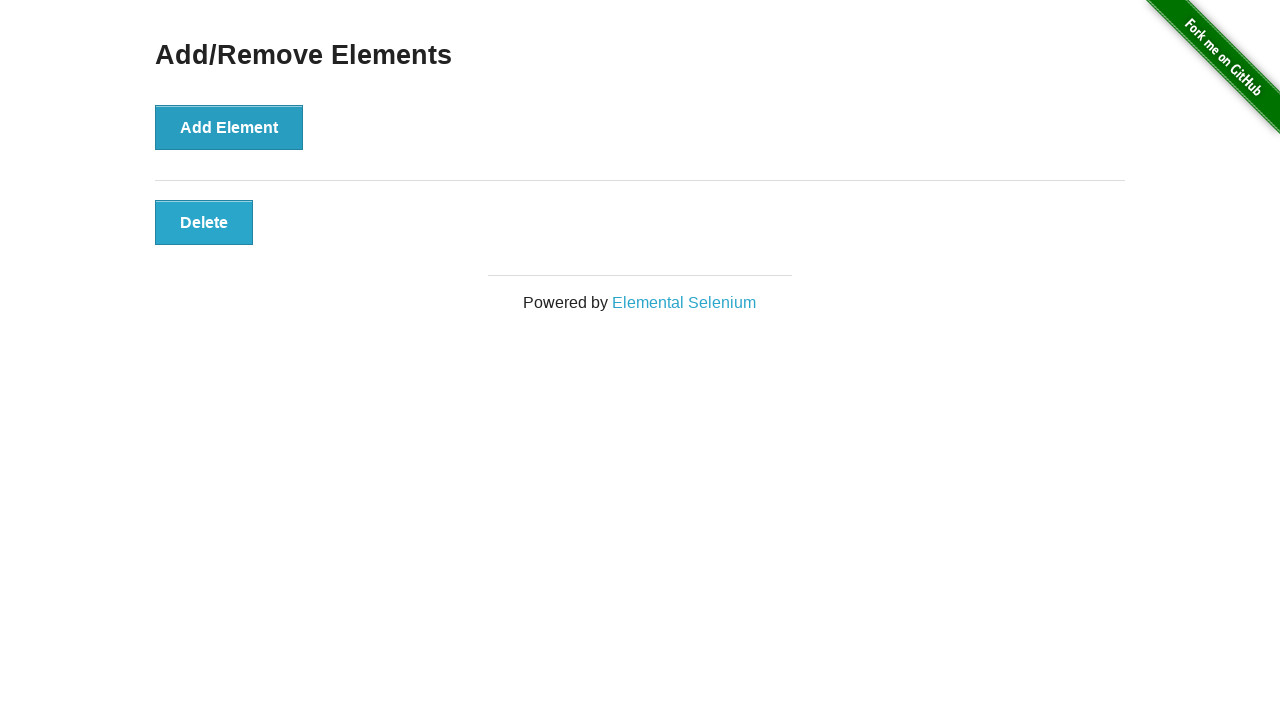

Waited 500ms between button clicks
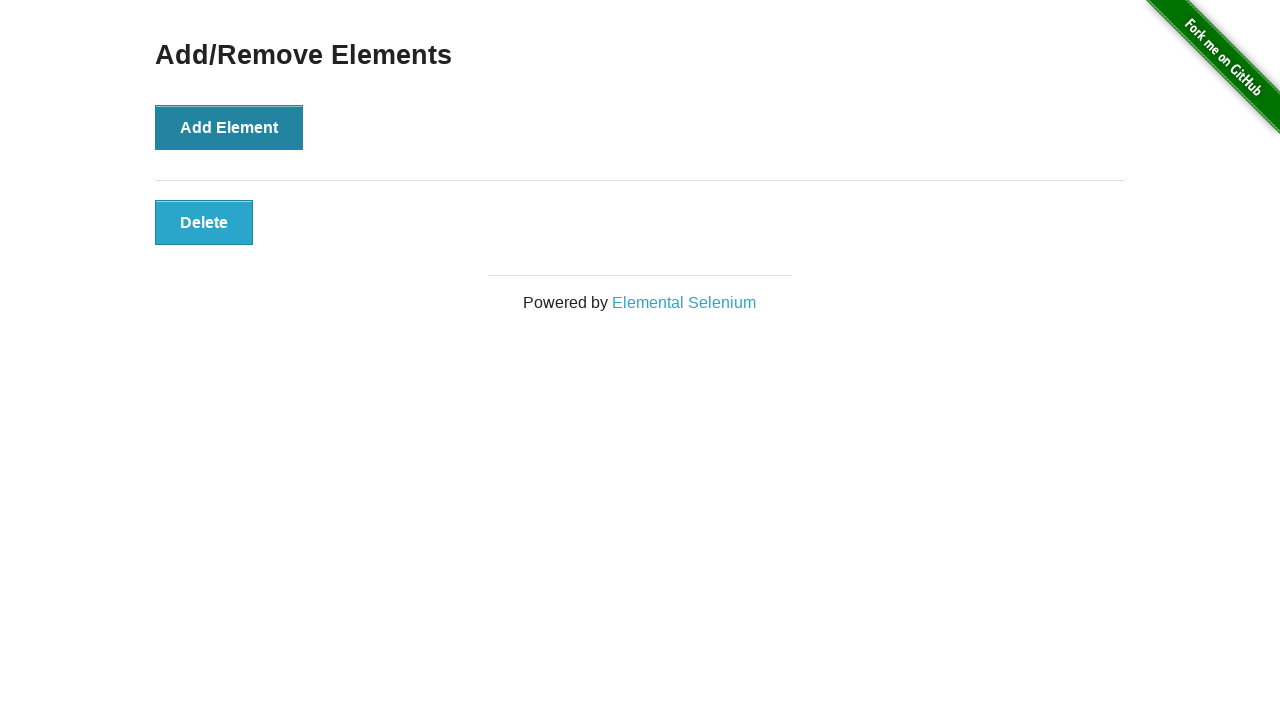

Clicked 'Add Element' button at (229, 127) on button
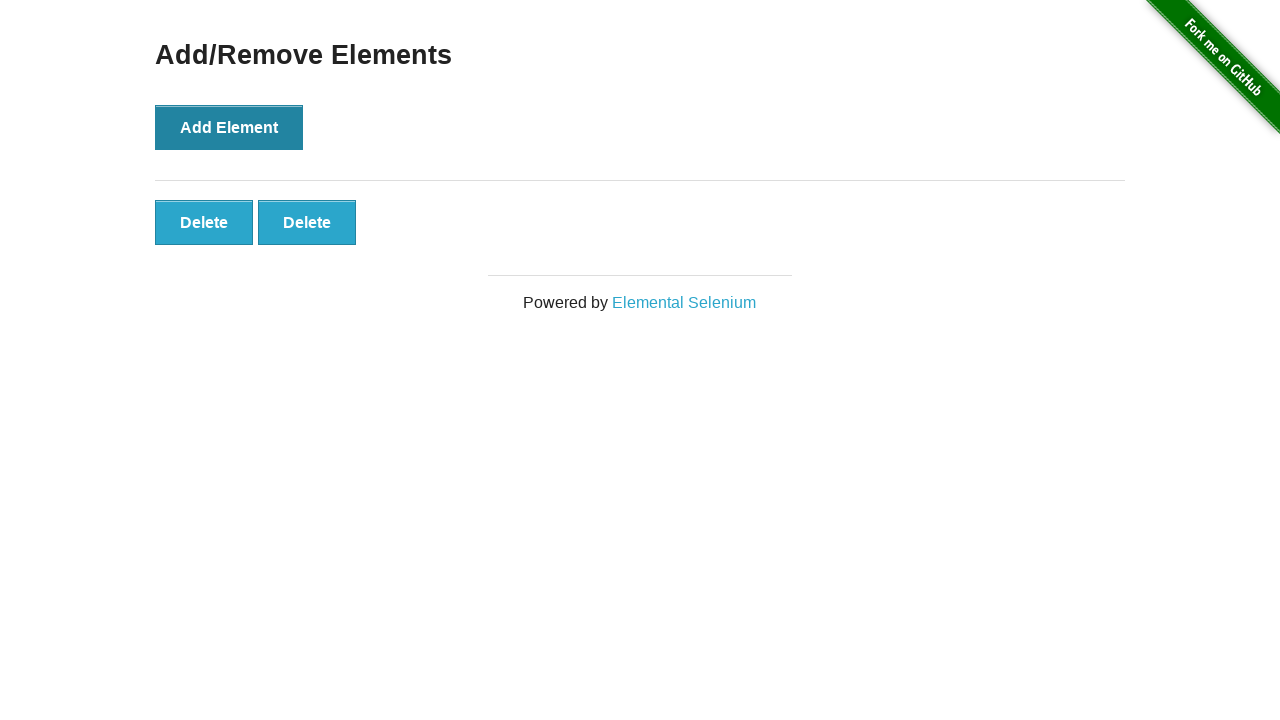

Waited 500ms between button clicks
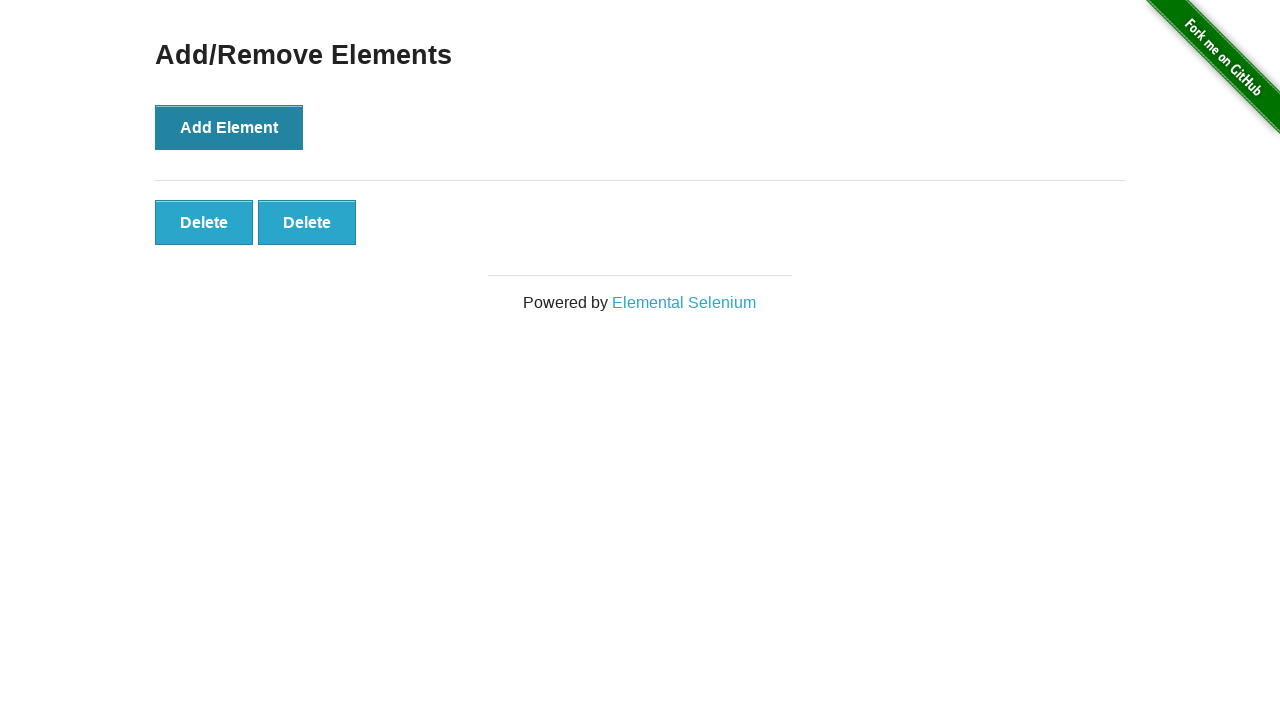

Clicked 'Add Element' button at (229, 127) on button
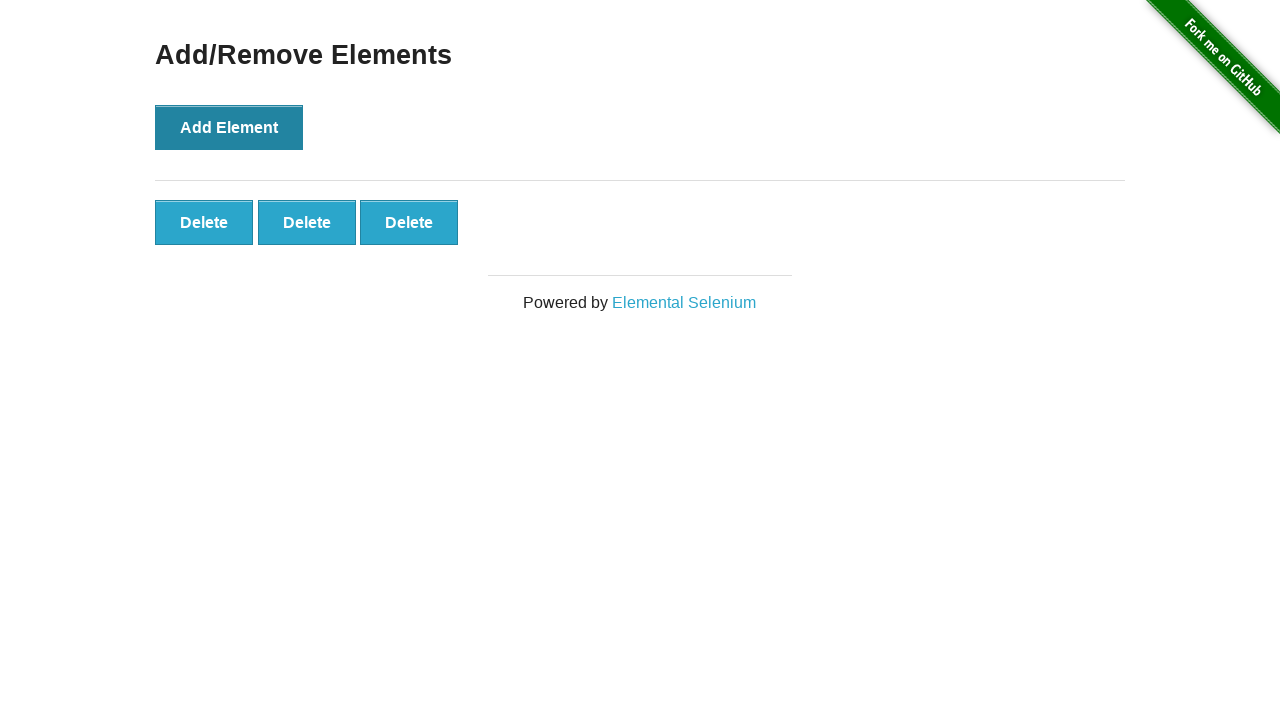

Waited 500ms between button clicks
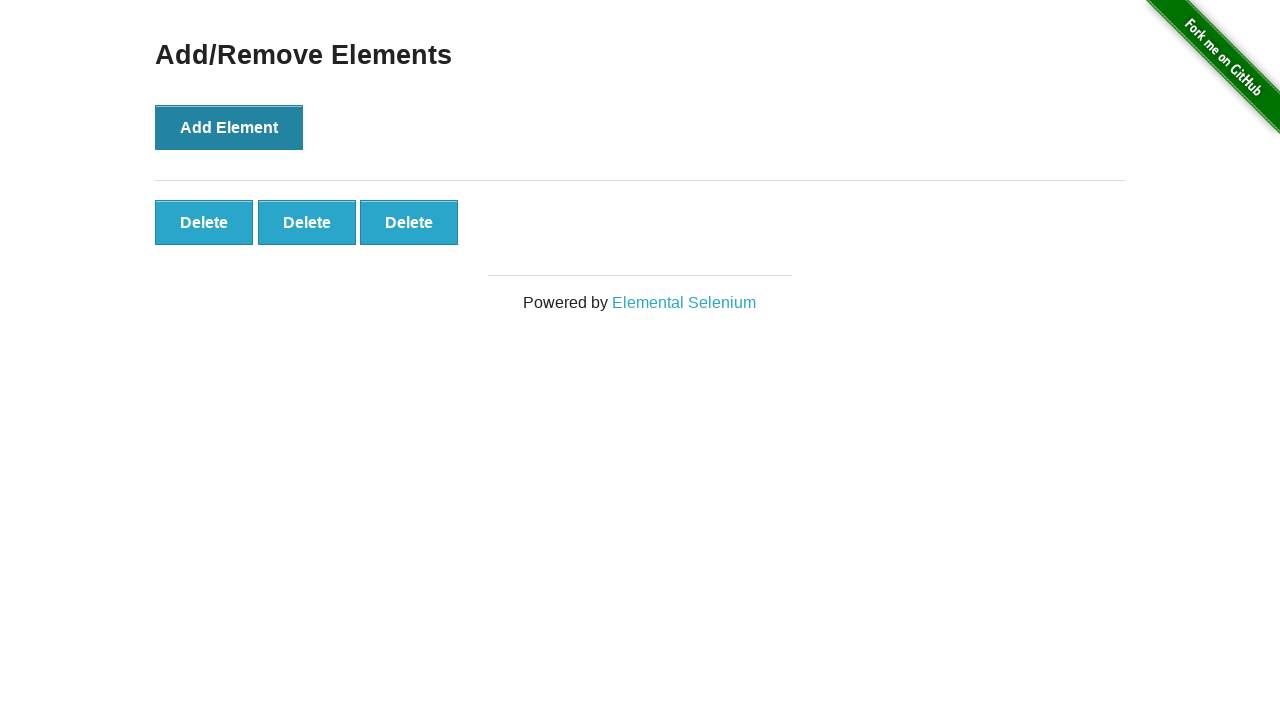

Clicked 'Add Element' button at (229, 127) on button
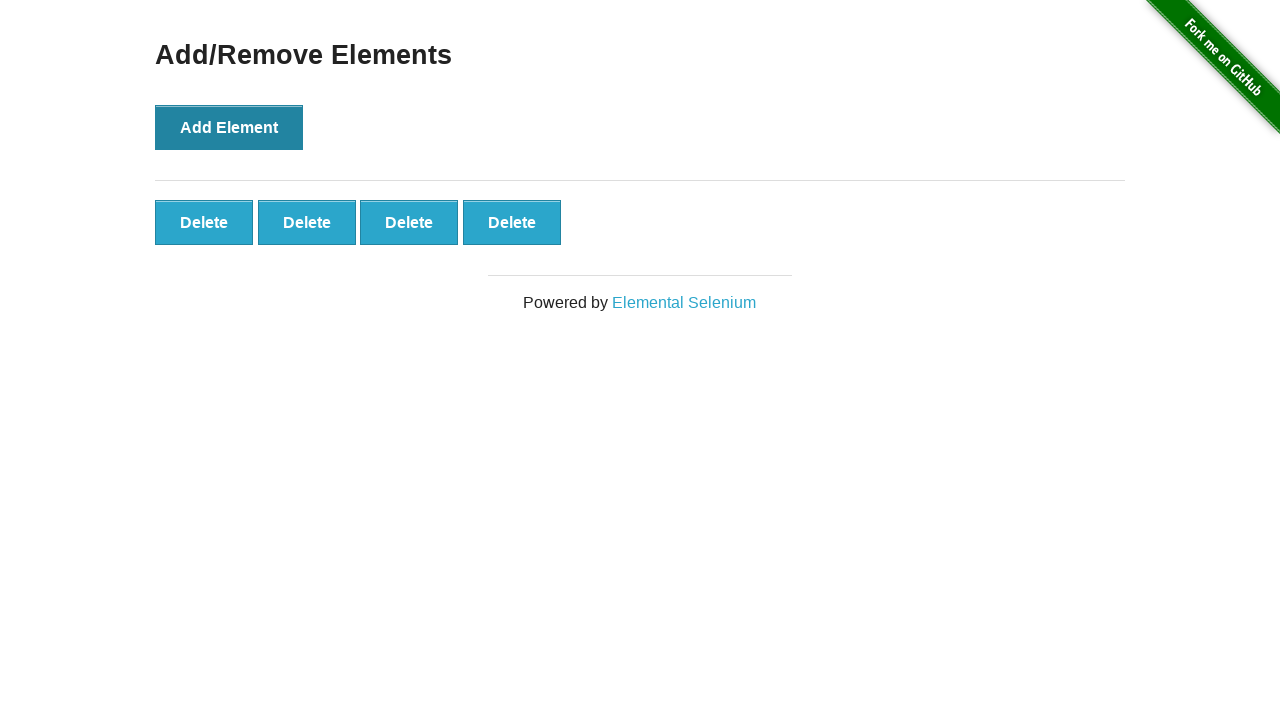

Waited 500ms between button clicks
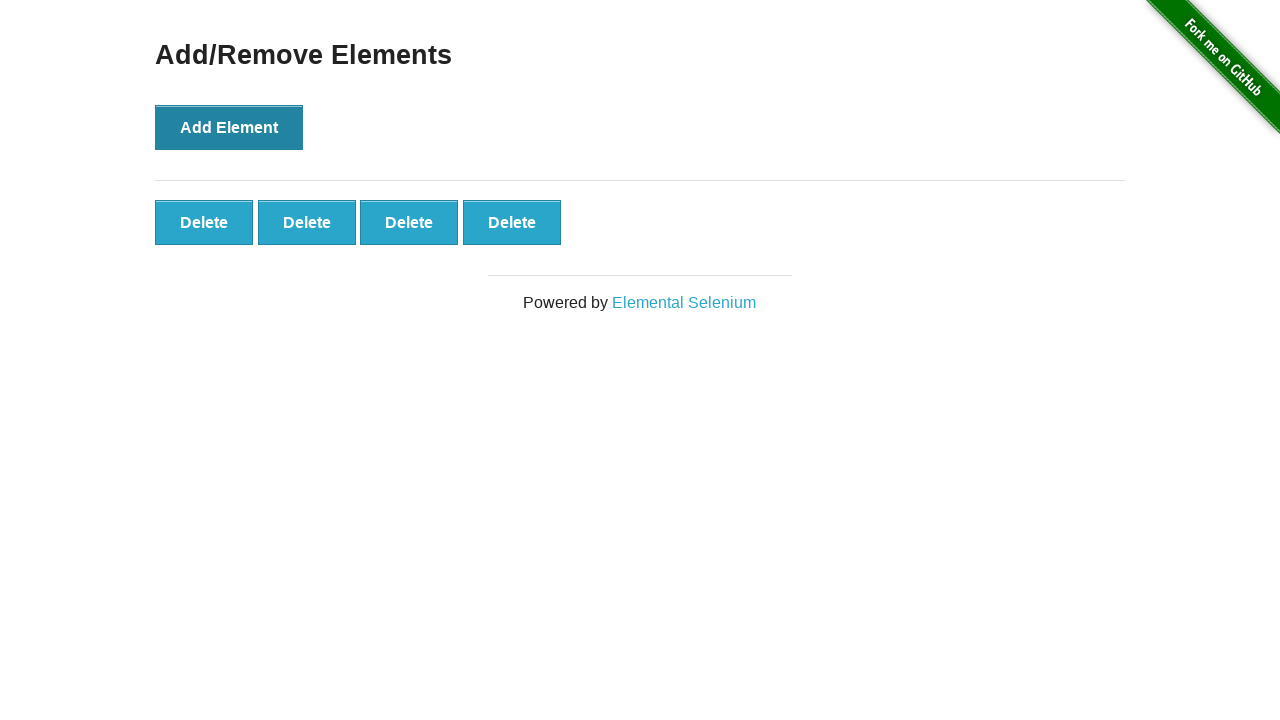

Clicked 'Add Element' button at (229, 127) on button
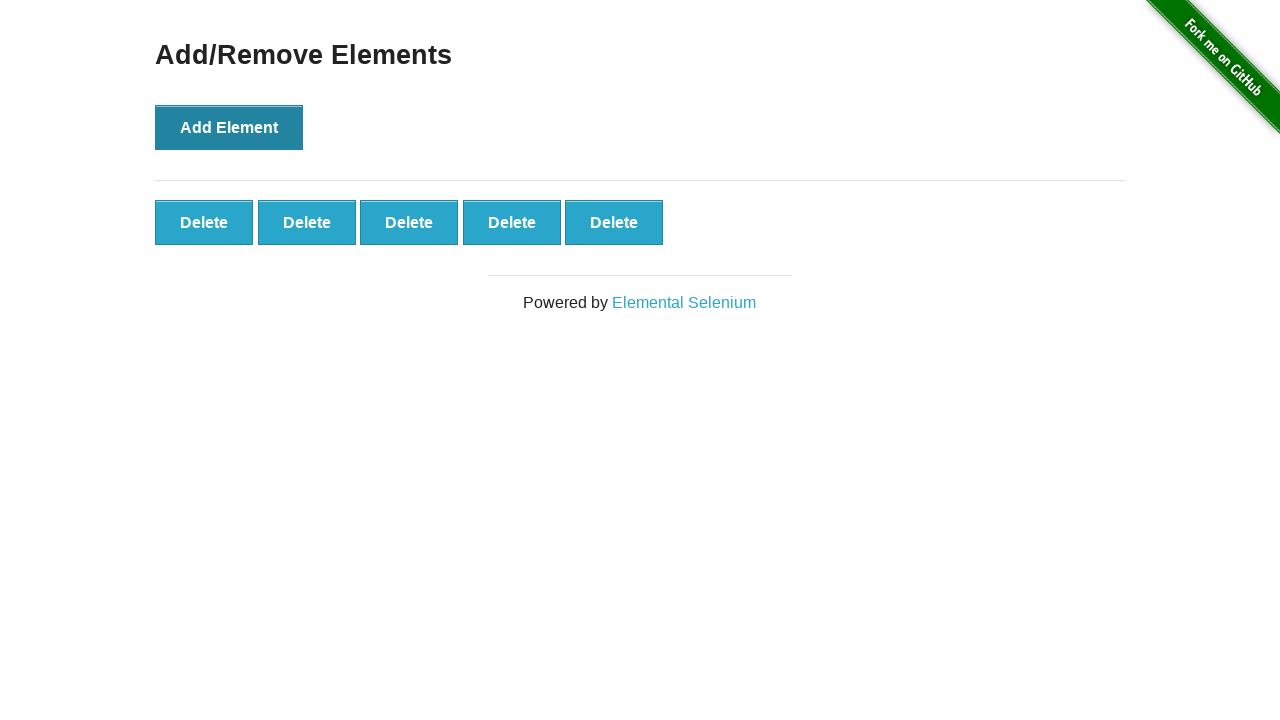

Waited 500ms between button clicks
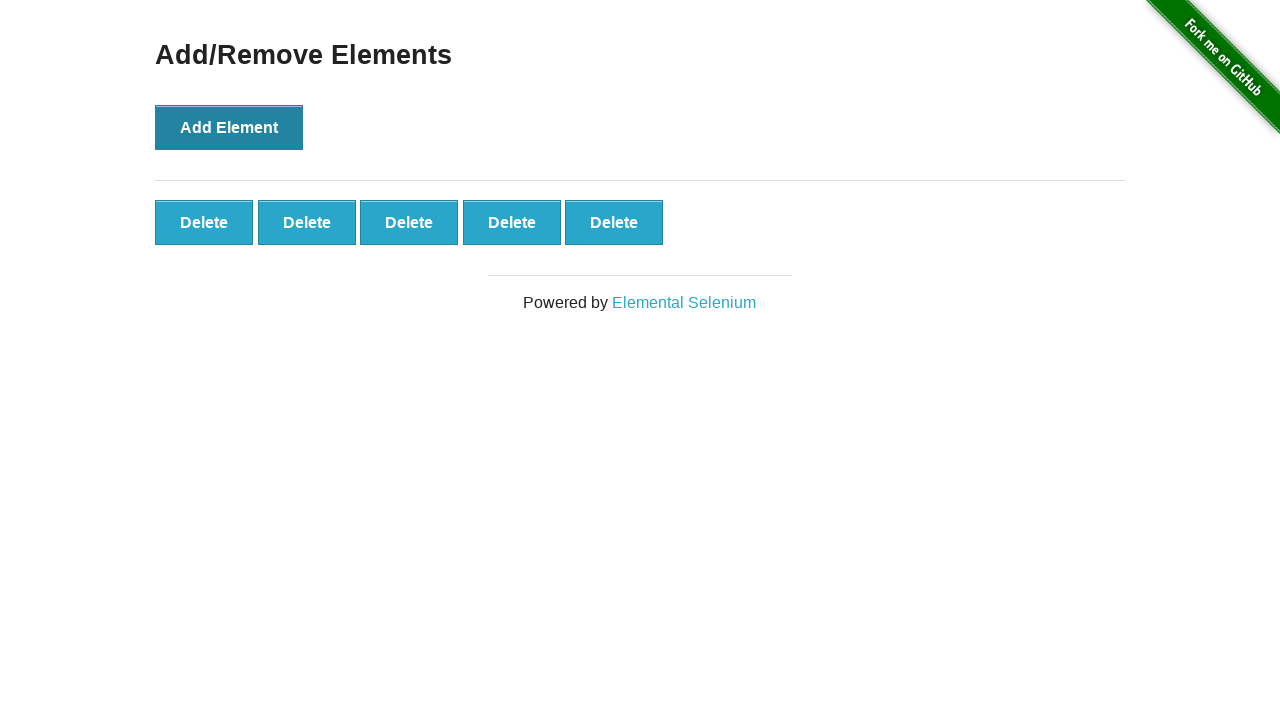

Delete buttons loaded after adding elements
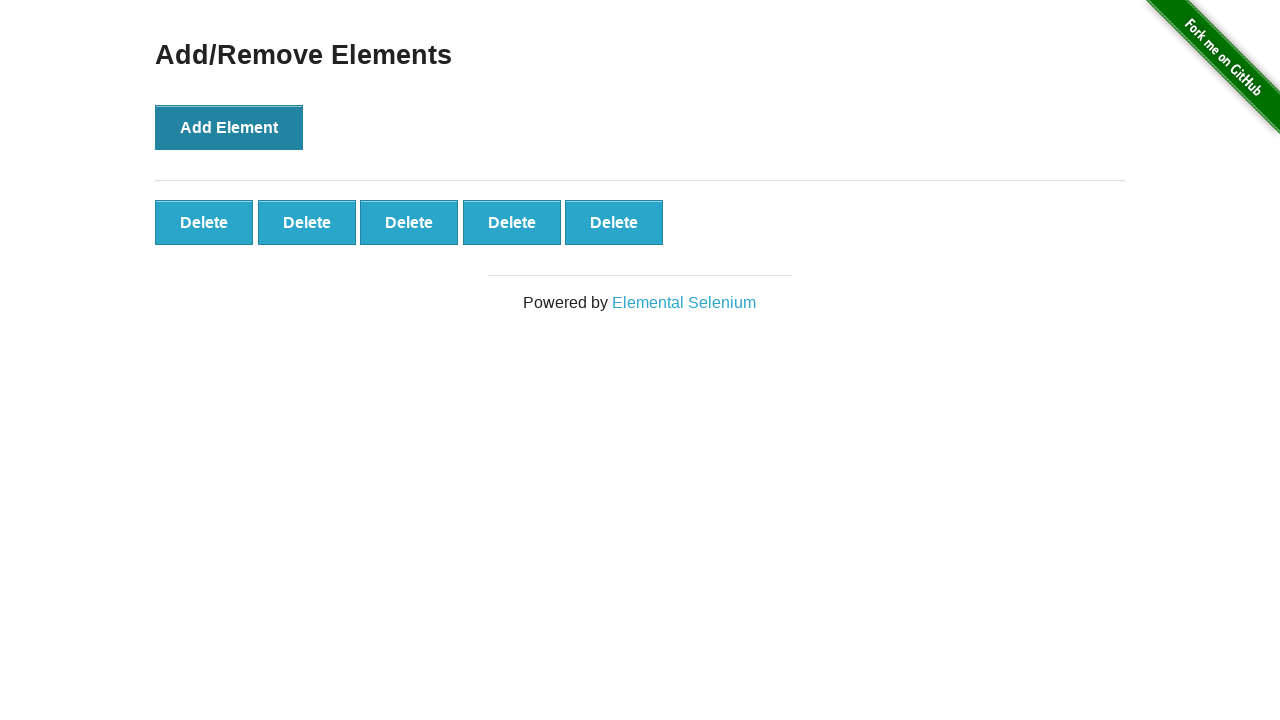

Located all delete buttons with class 'added-manually'
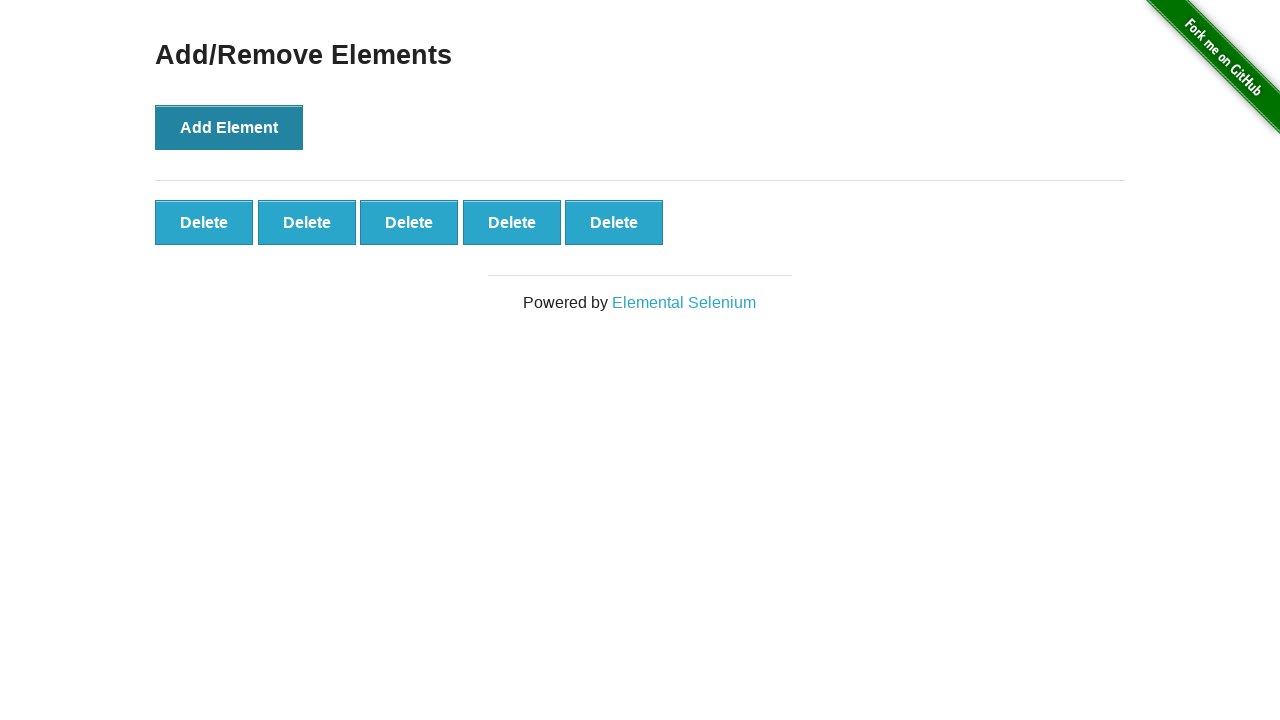

Verified that exactly 5 delete buttons were added
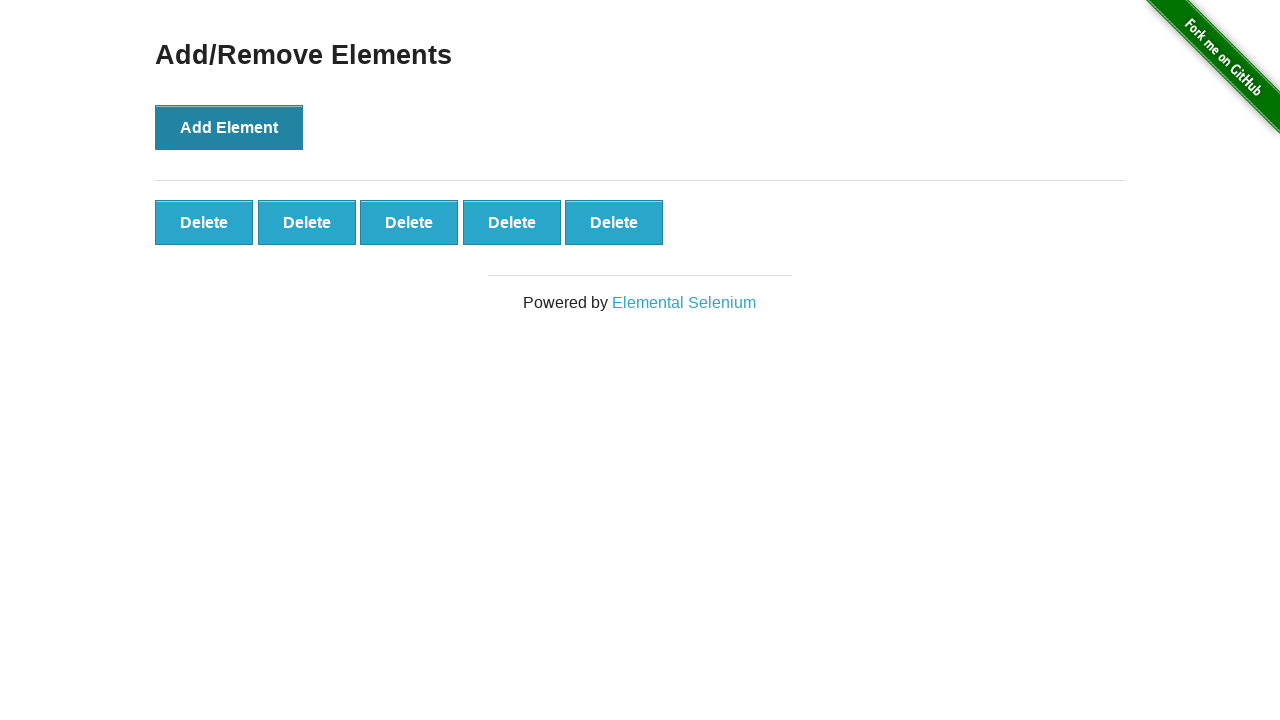

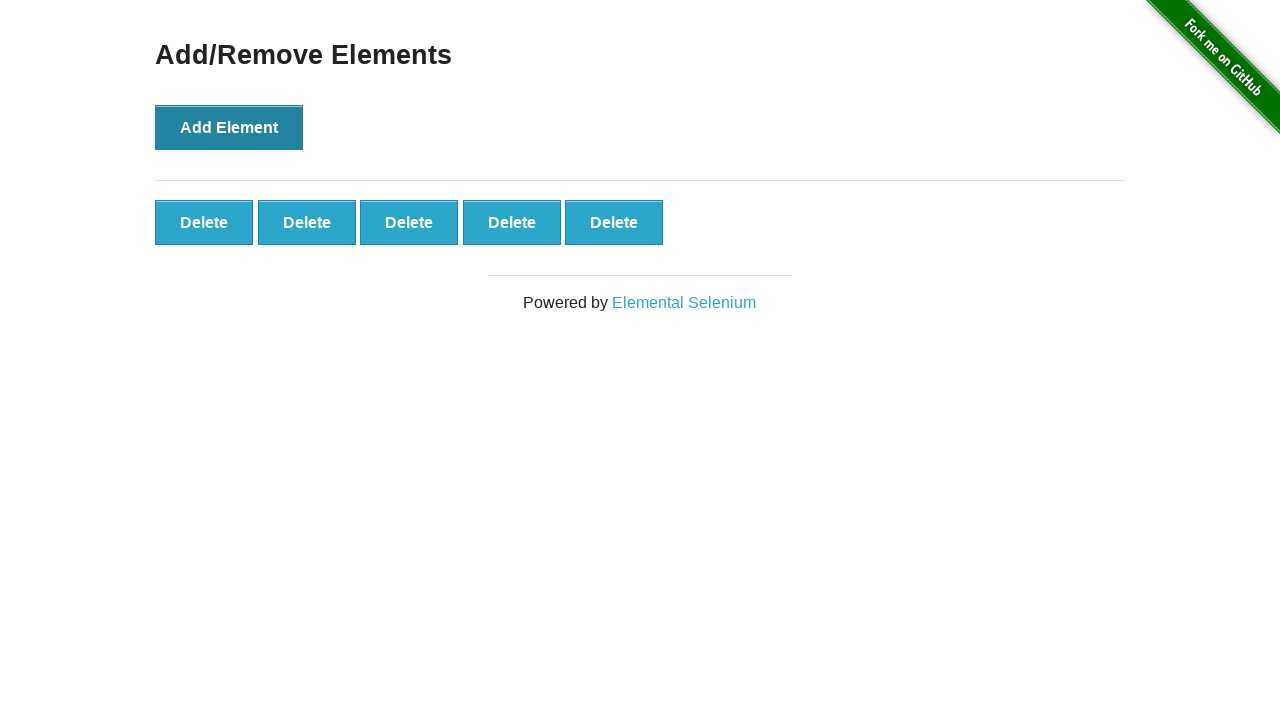